Navigates to the notification message page and waits for it to load

Starting URL: http://the-internet.herokuapp.com/notification_message

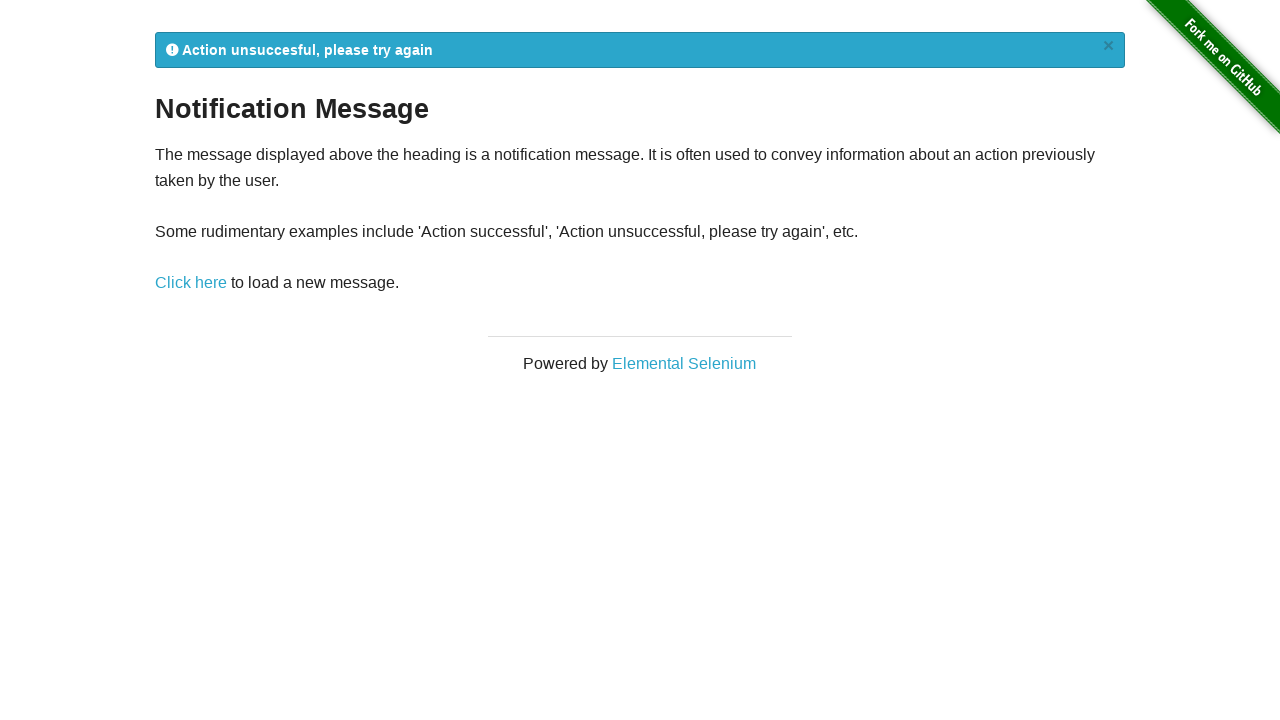

Navigated to notification message page
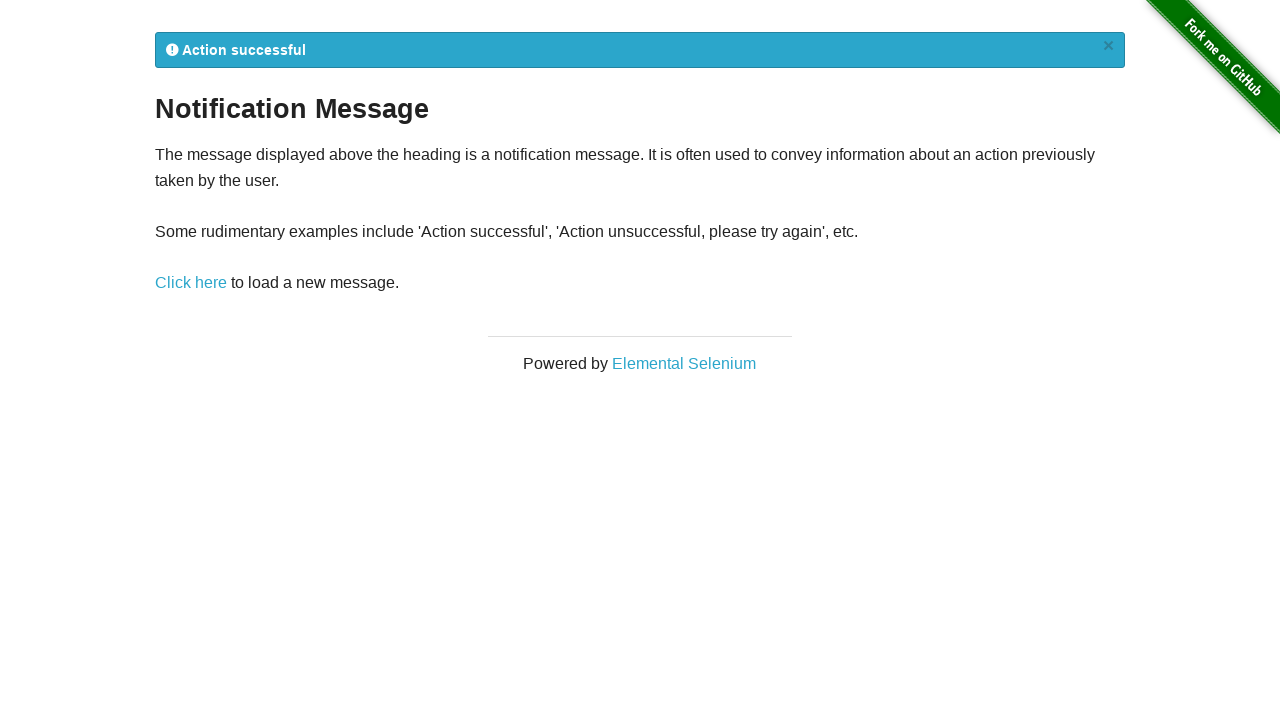

Page DOM content loaded
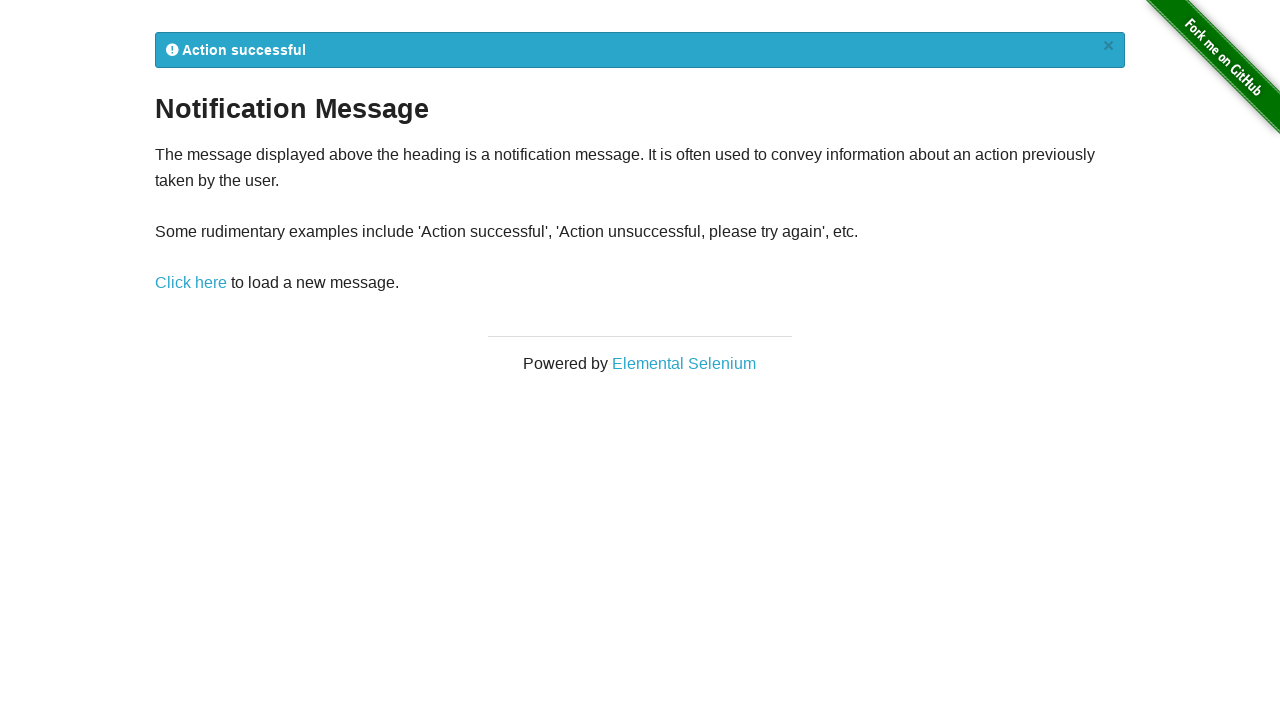

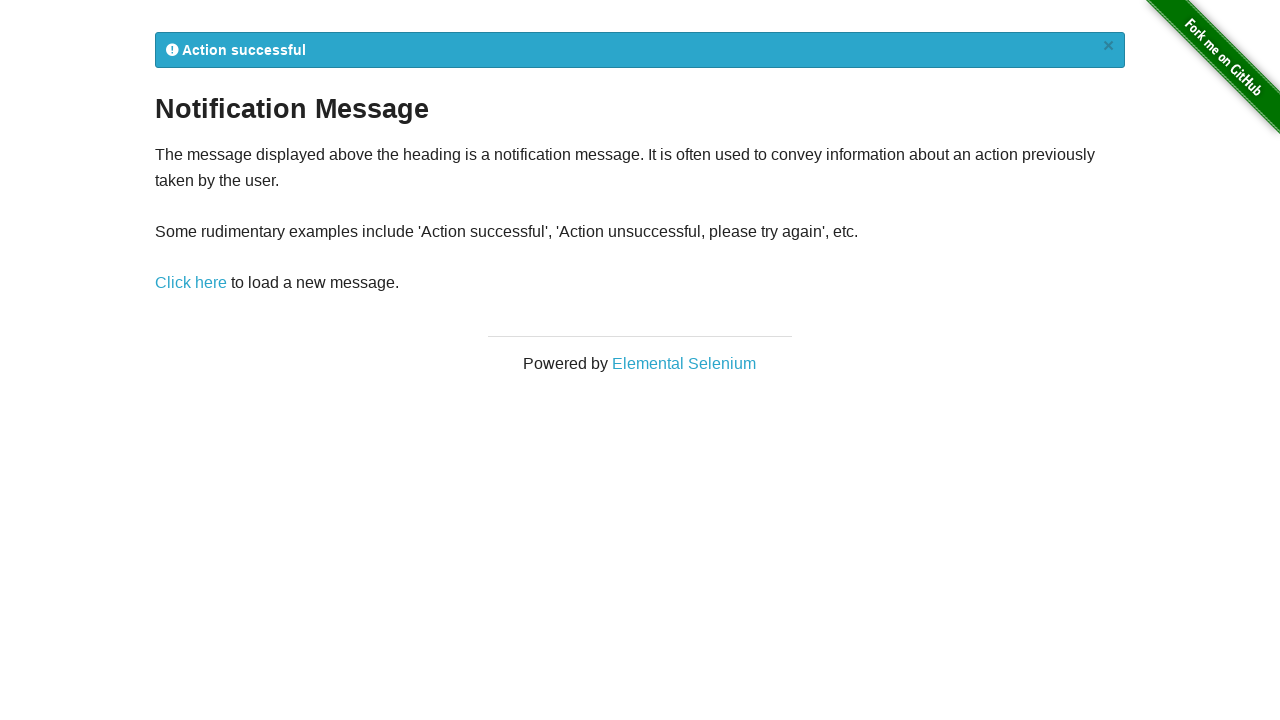